Tests adding a book to the shopping cart, verifying the cart item count and price, then navigating to the cart page to verify subtotal and order total are displayed

Starting URL: http://practice.automationtesting.in/

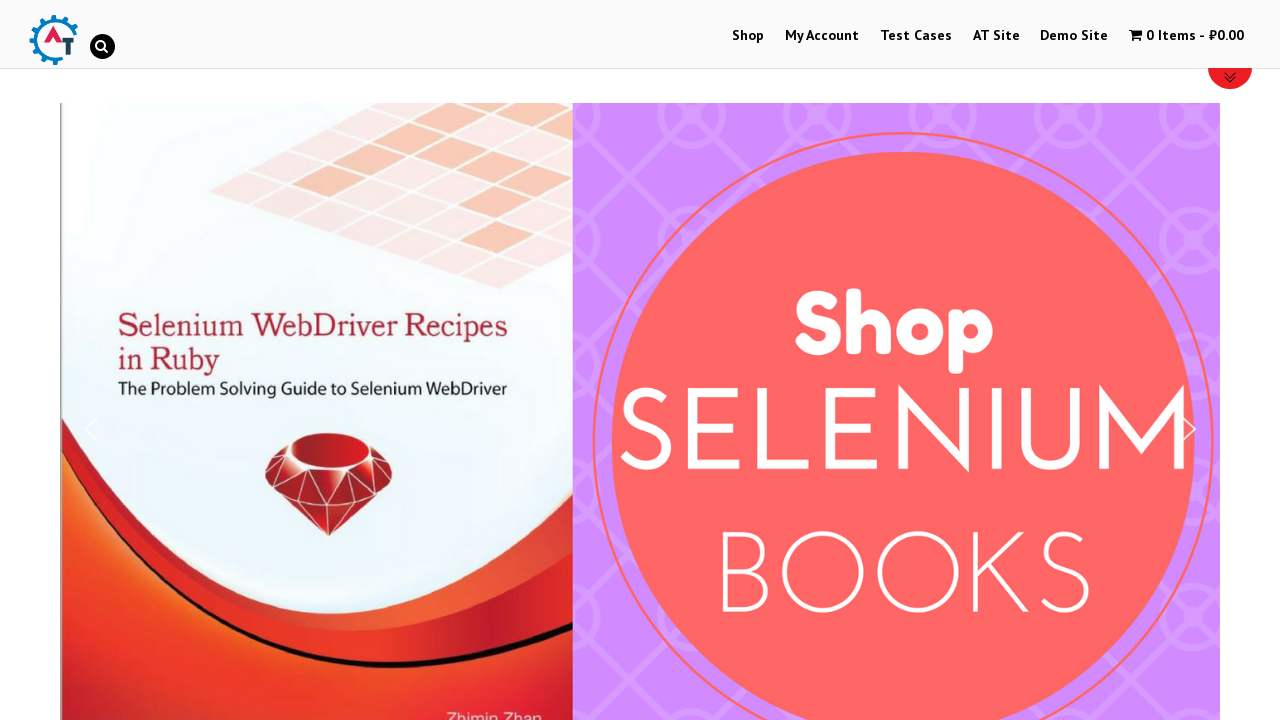

Clicked on Shop menu at (748, 36) on #menu-item-40
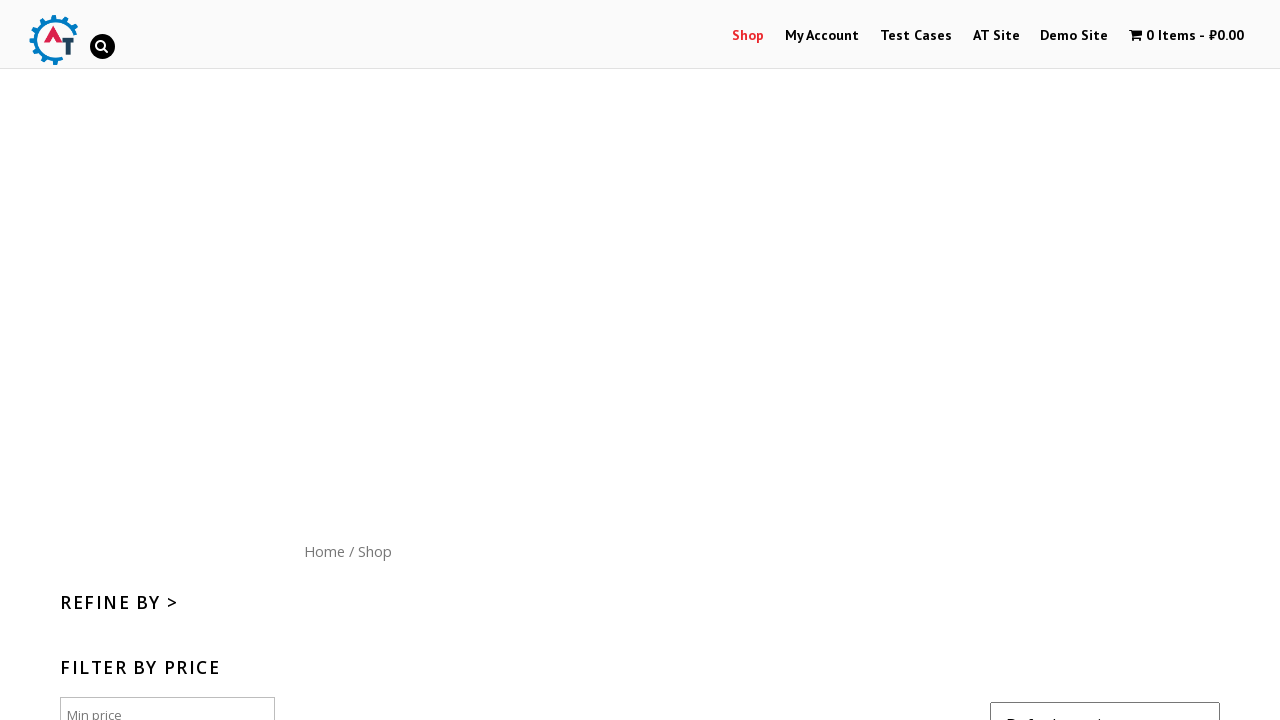

Shop page loaded with Mastering JavaScript book visible
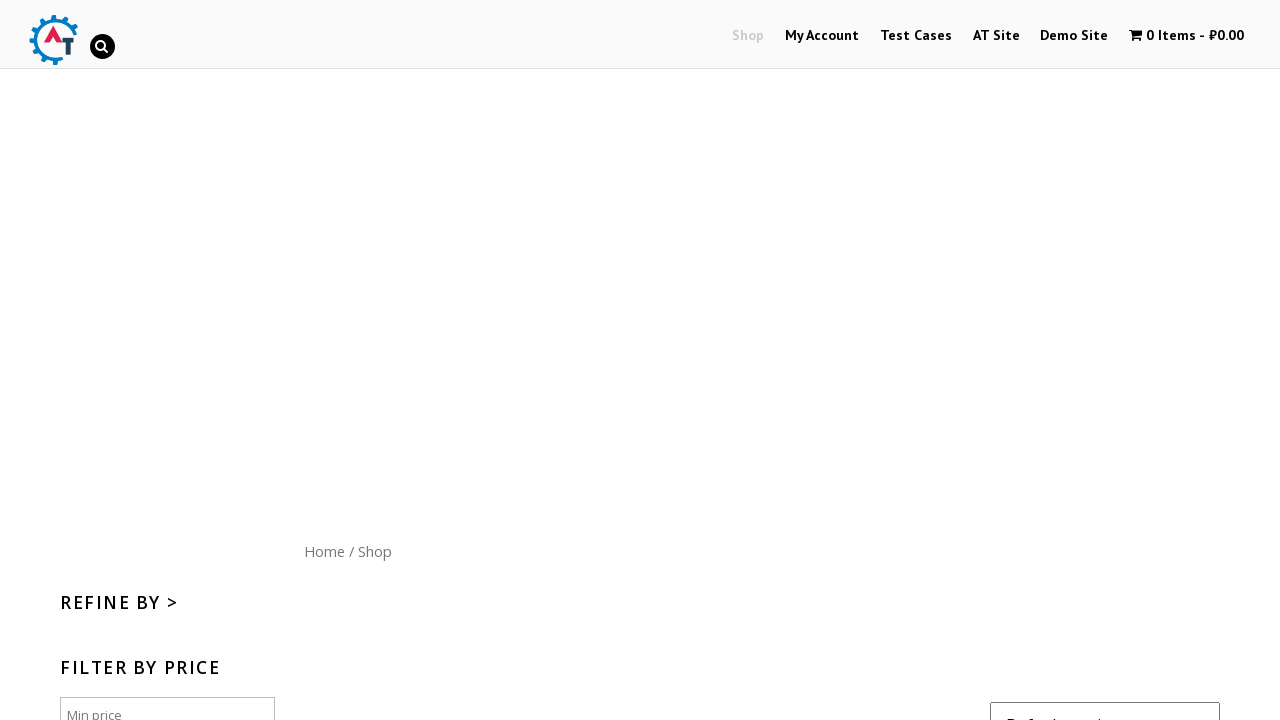

Clicked Add to Cart button for Mastering JavaScript book at (642, 361) on .post-165 > a:nth-child(2)
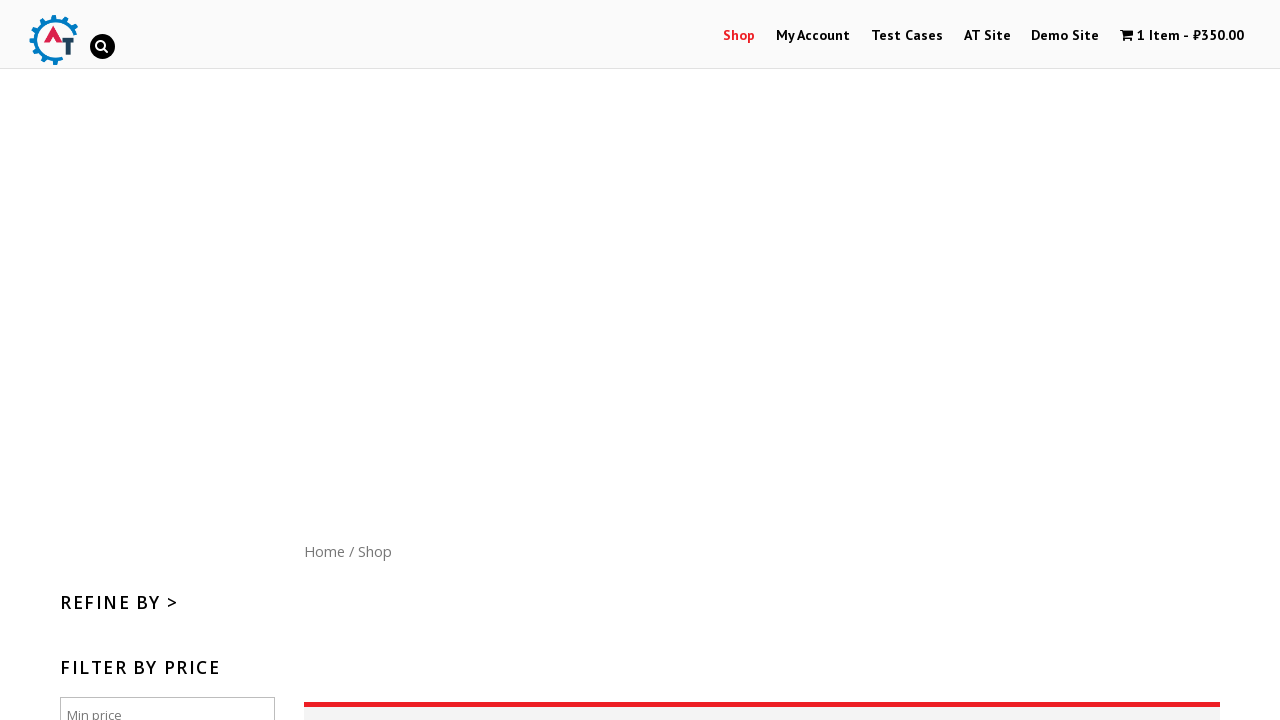

Cart item count selector appeared
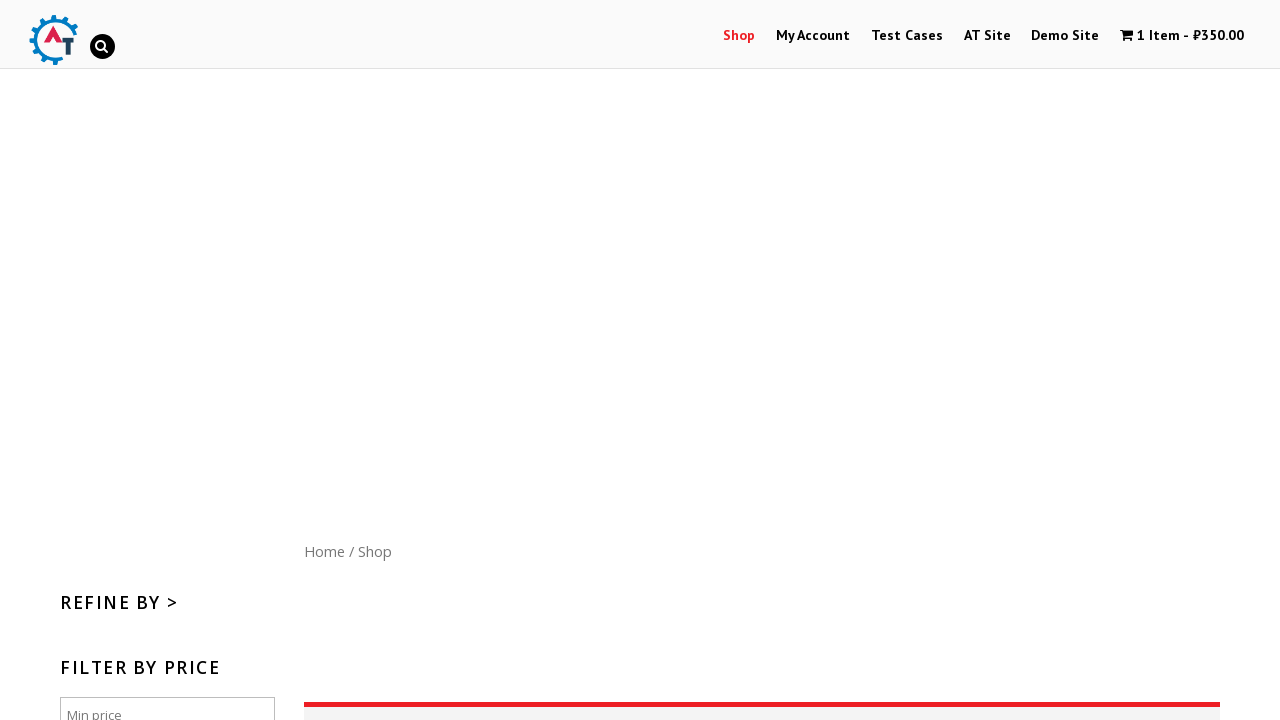

Waited 2 seconds for cart animation to complete
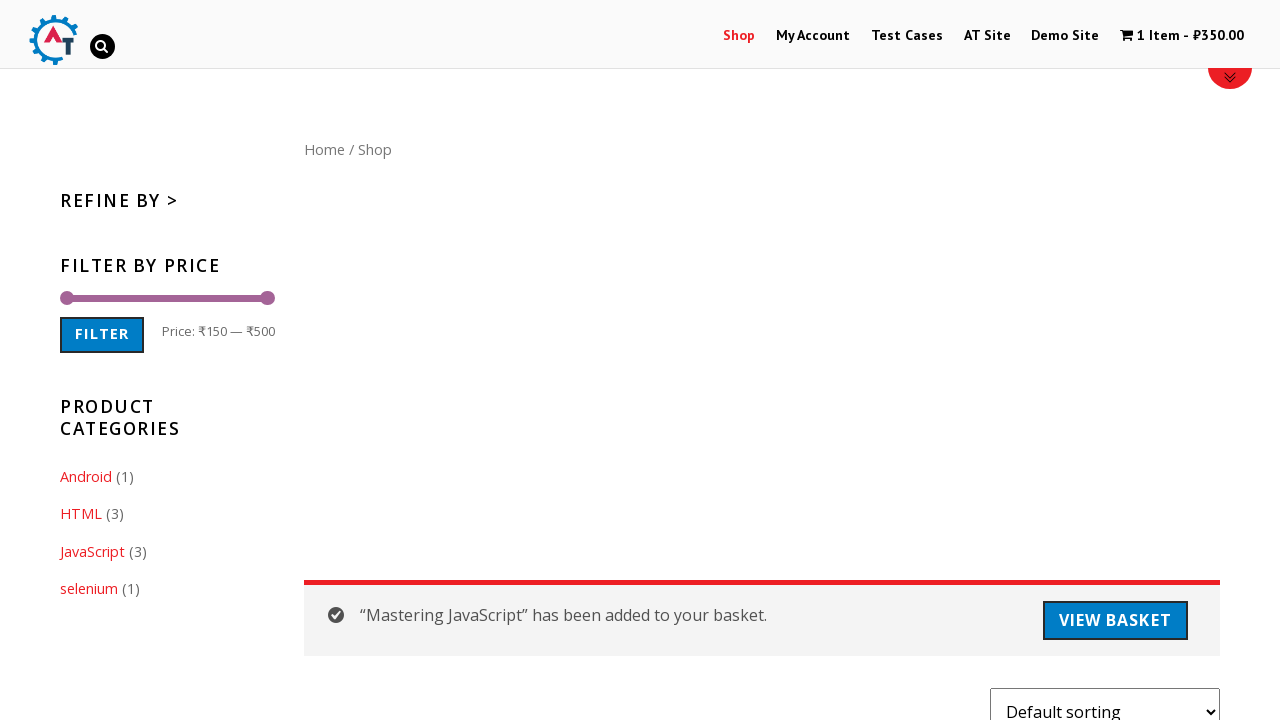

Clicked cart button to navigate to cart page at (1182, 36) on .wpmenucart-contents
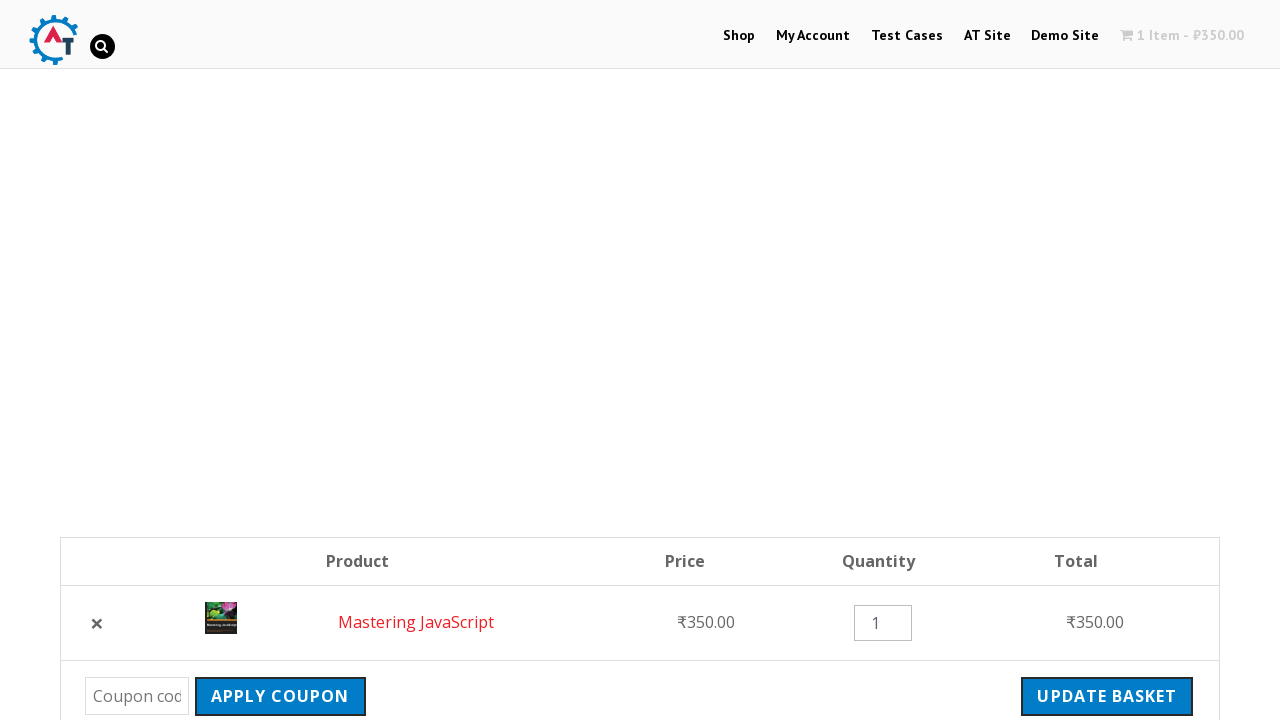

Cart subtotal element loaded
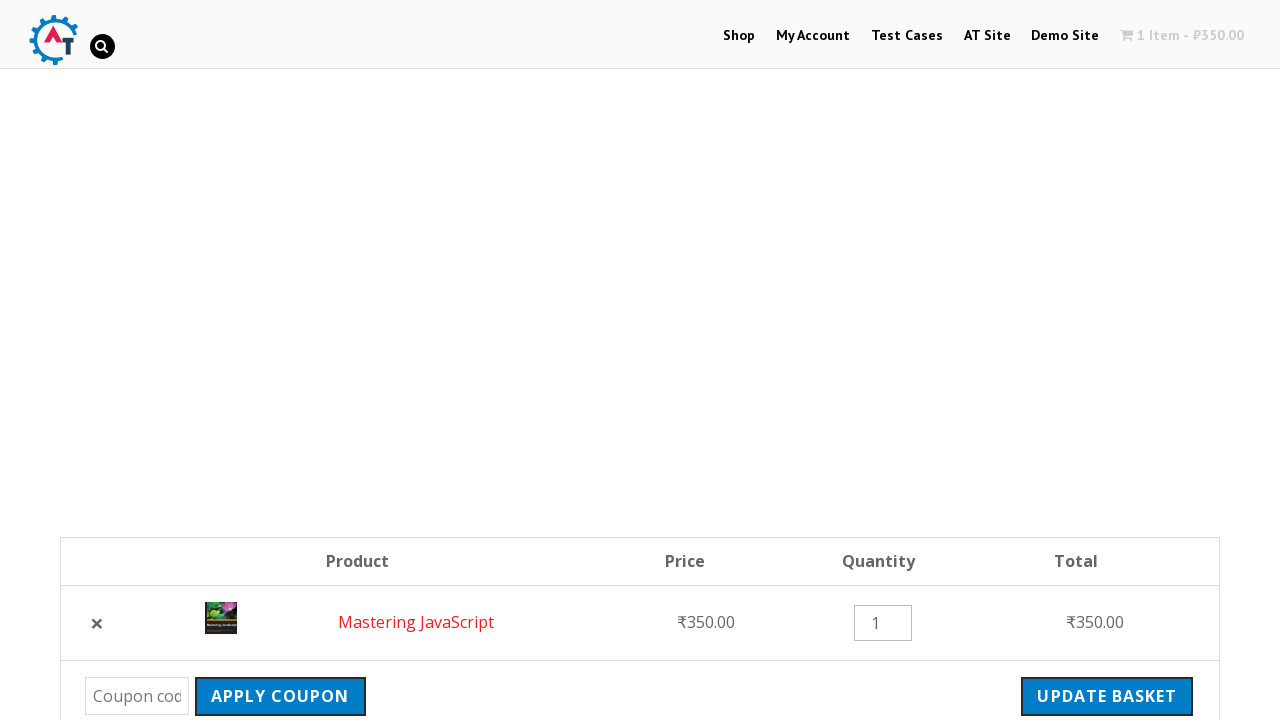

Order total element loaded on cart page
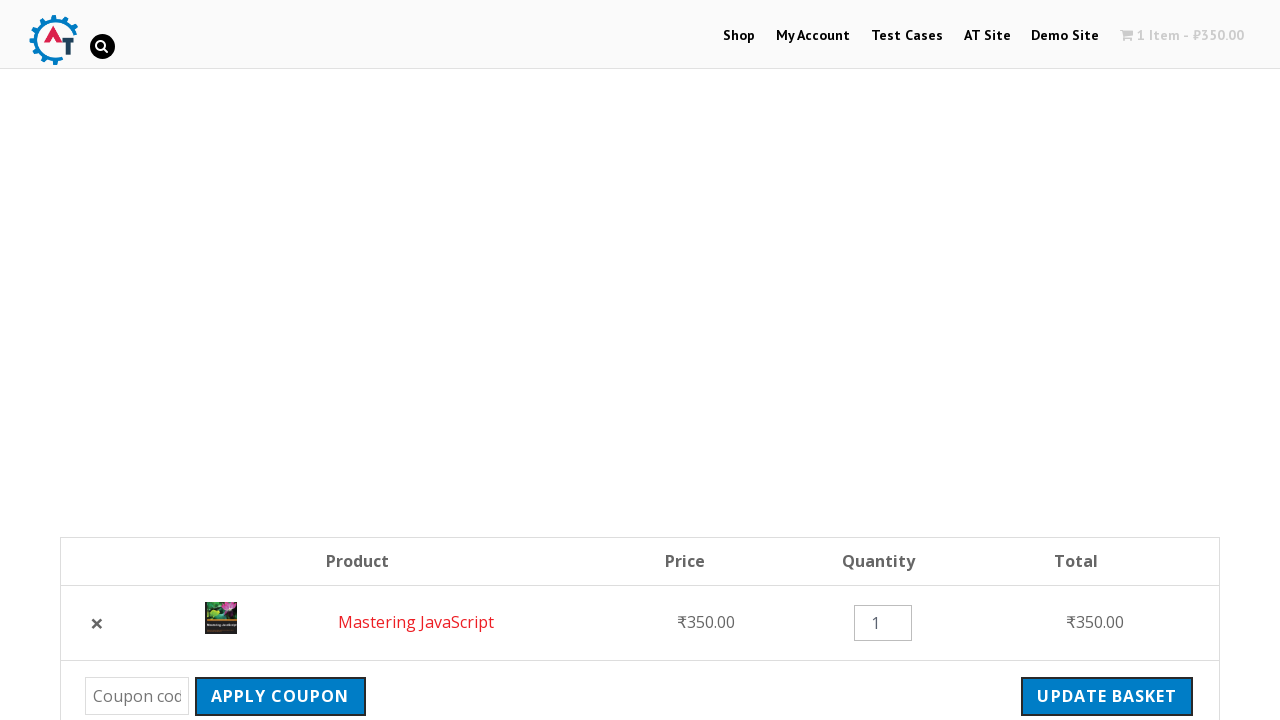

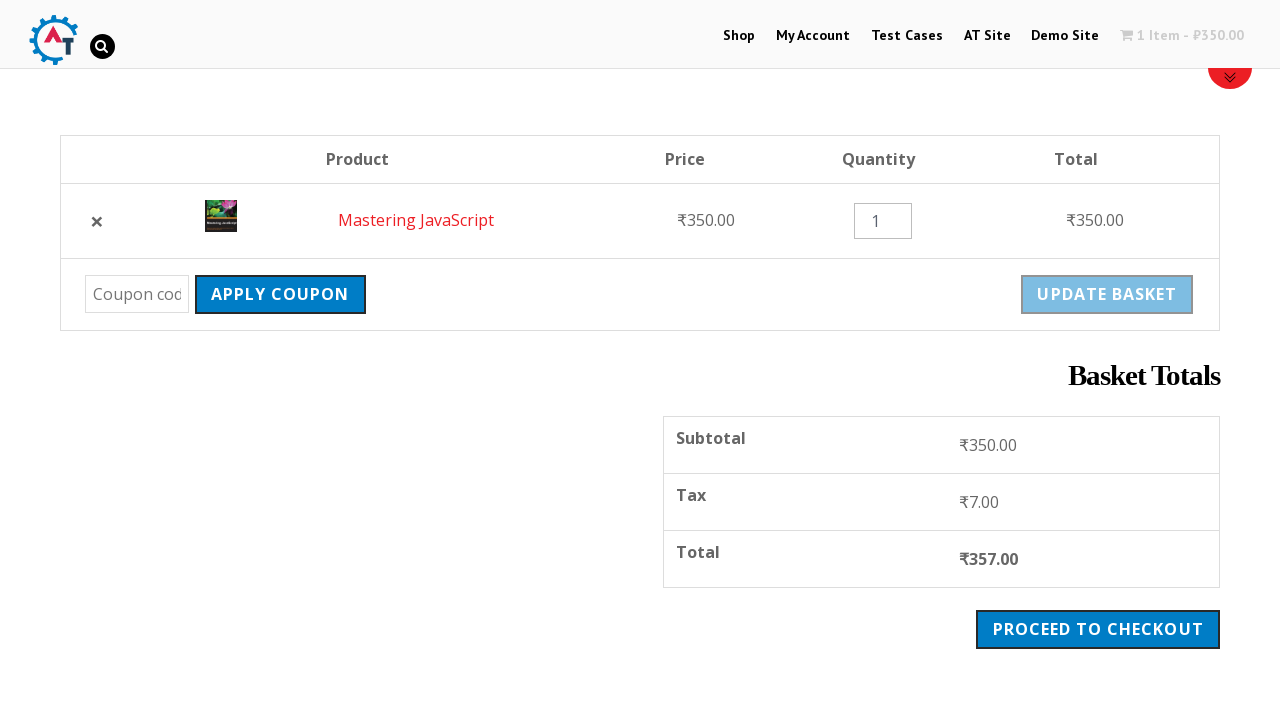